Fills out a complete practice form on Techlistic website including text fields, radio buttons, checkboxes, dropdowns, and file upload, then submits the form

Starting URL: https://www.techlistic.com/p/selenium-practice-form.html

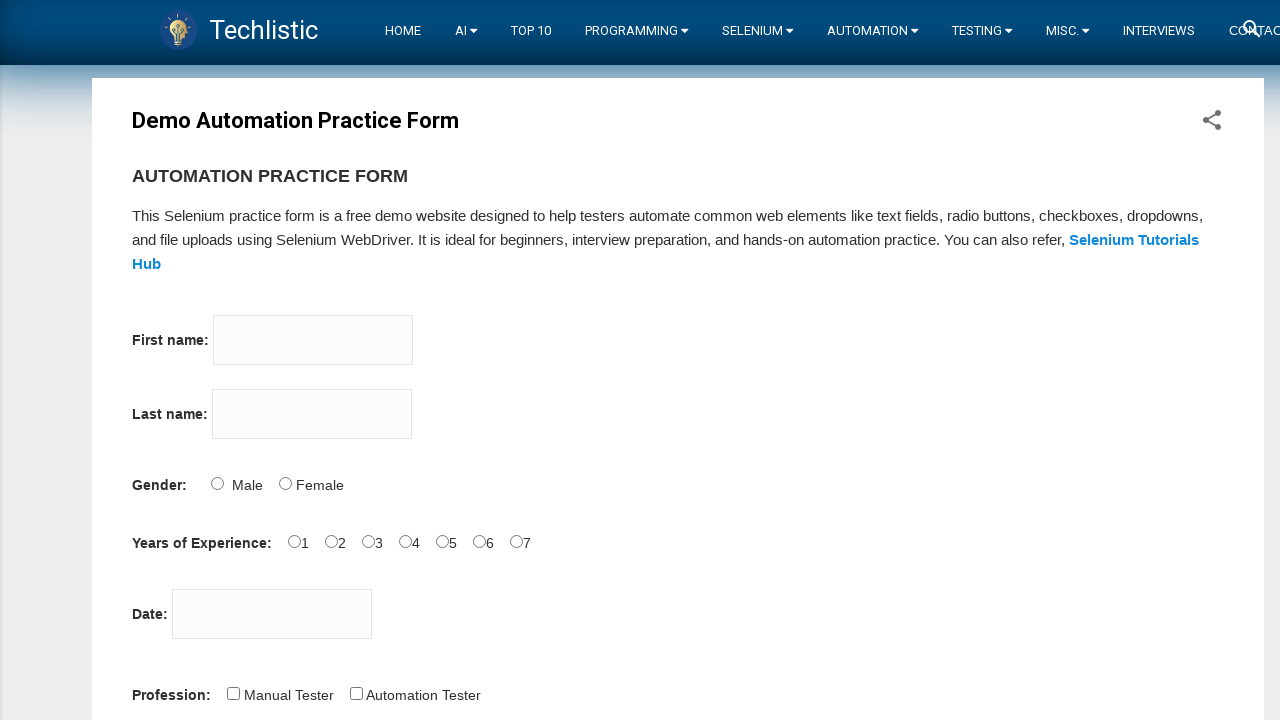

Filled first name field with 'João' on input[name='firstname']
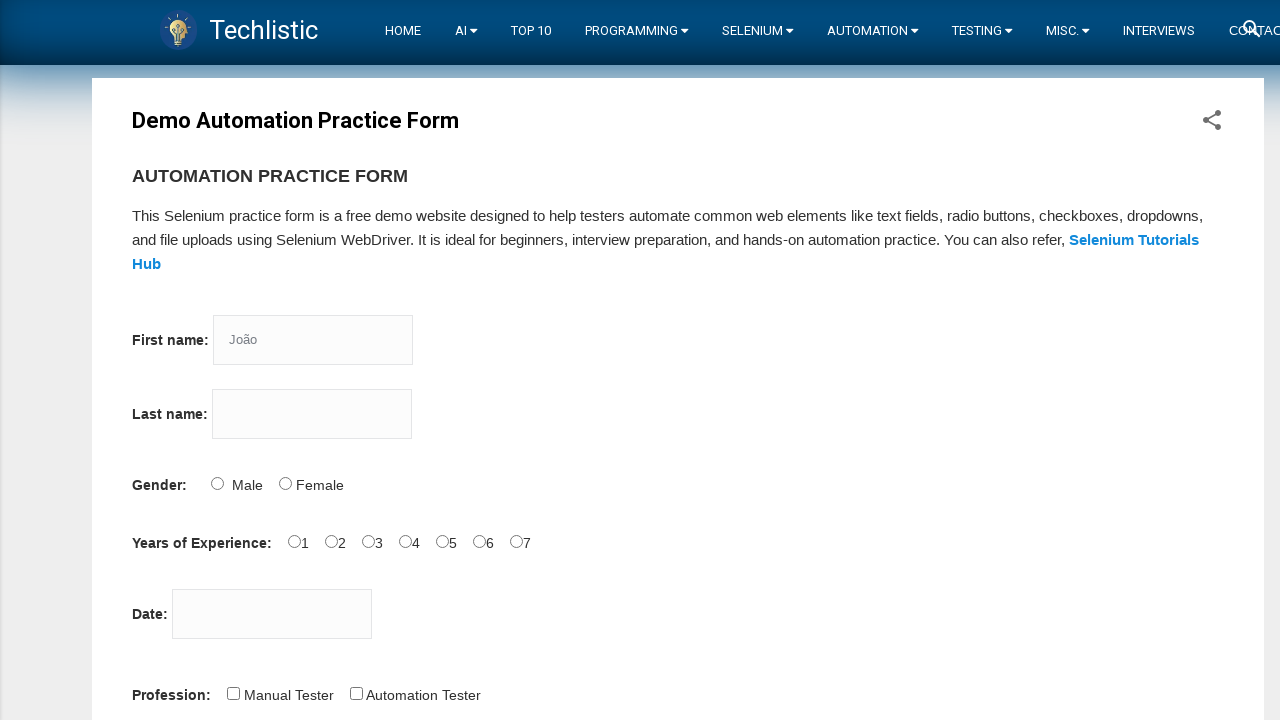

Filled last name field with 'Silva' on input[name='lastname']
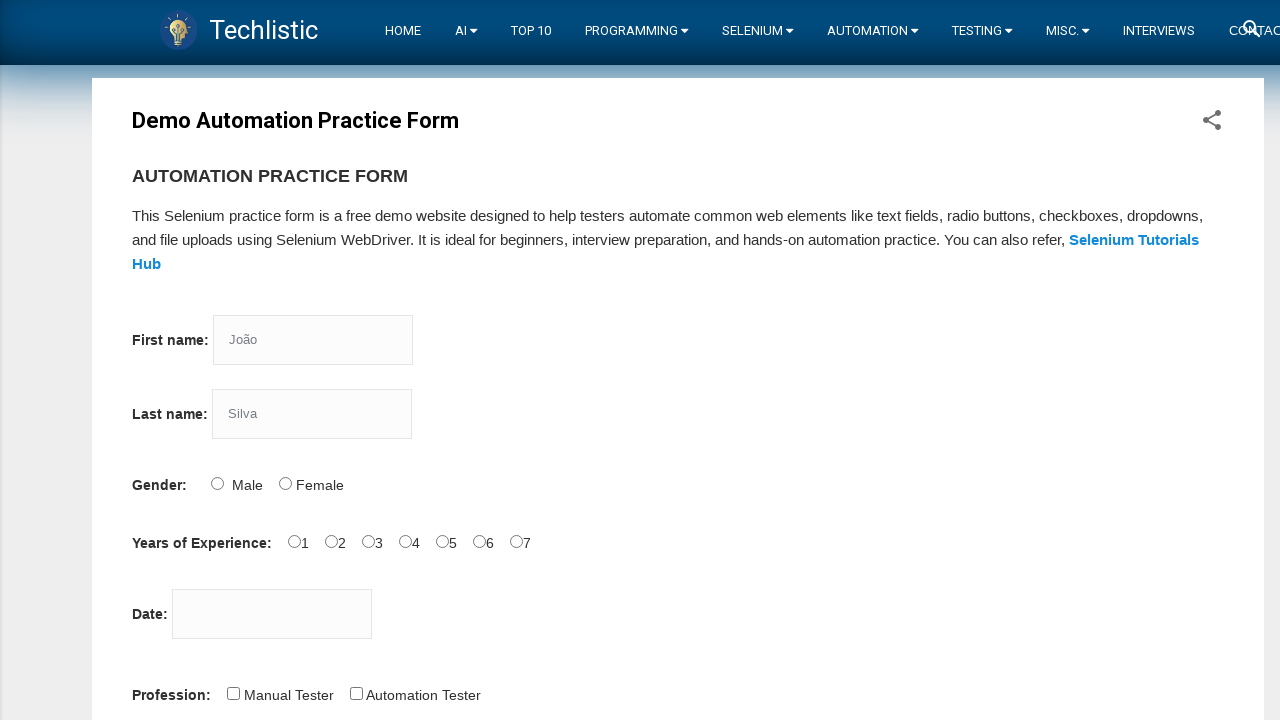

Selected Male gender radio button at (217, 483) on input[id='sex-0']
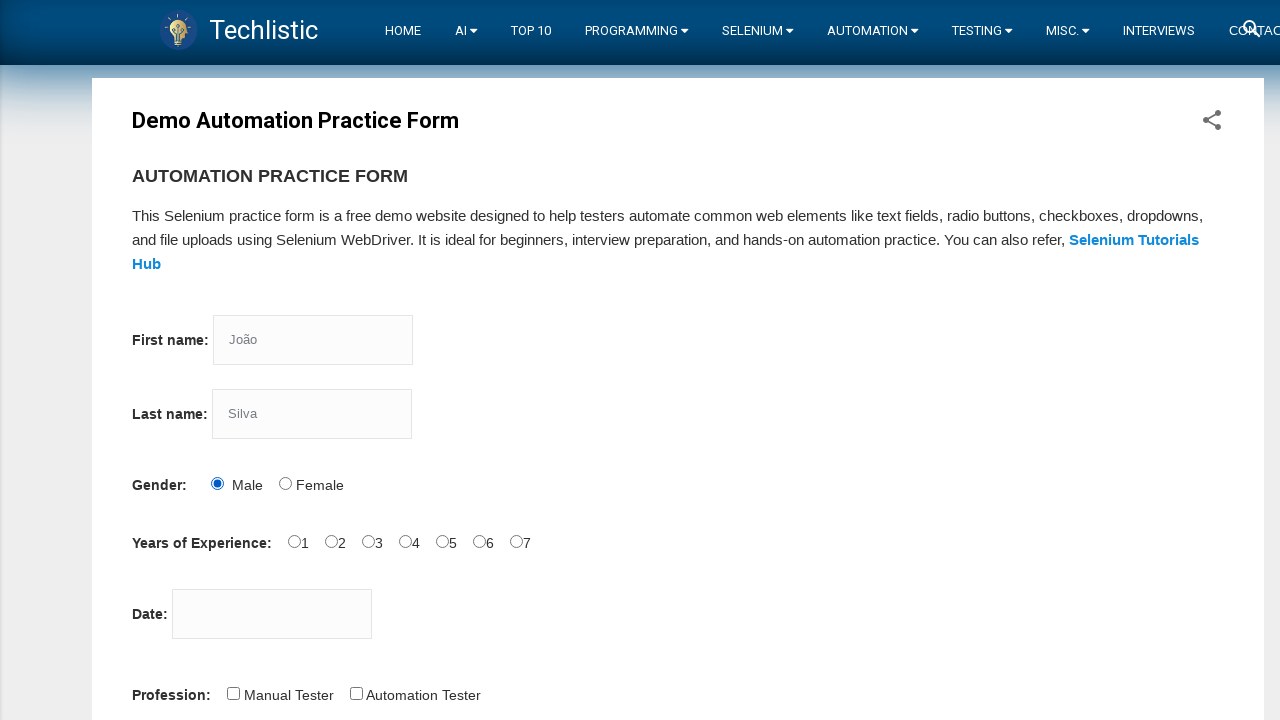

Selected 3 years of experience radio button at (368, 541) on input[id='exp-2']
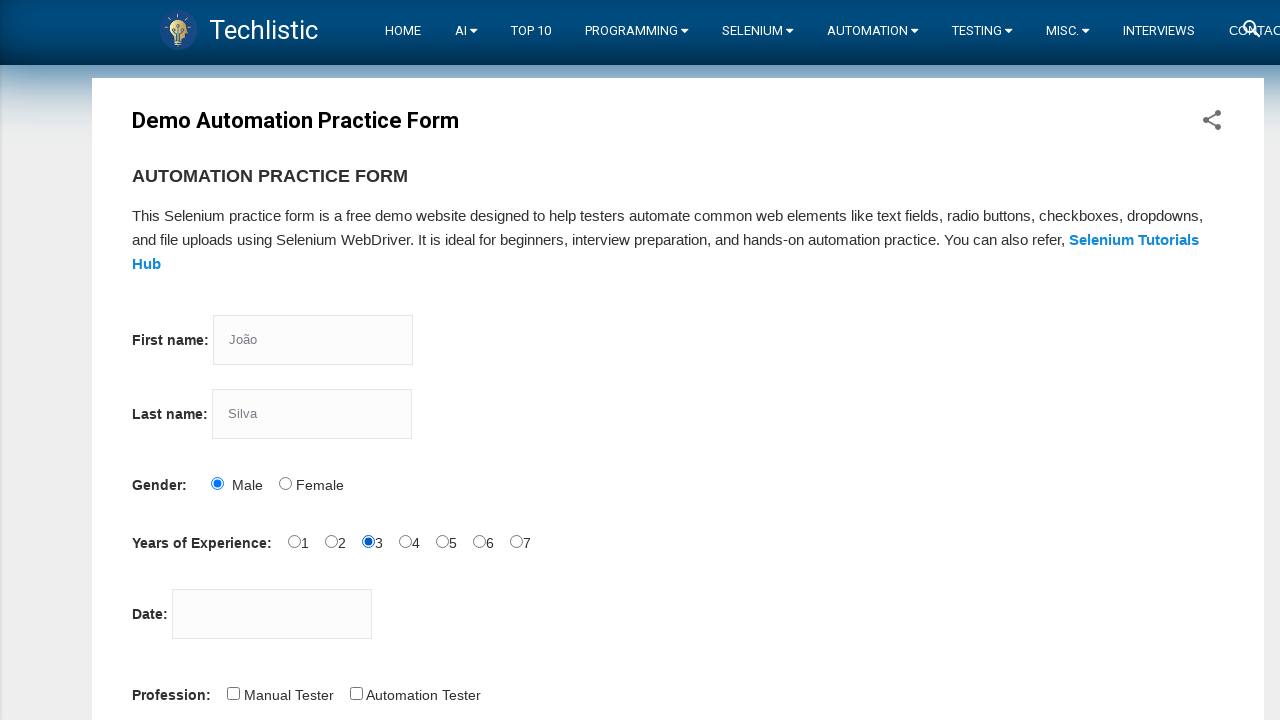

Filled date field with '16/04/2025' on input[id='datepicker']
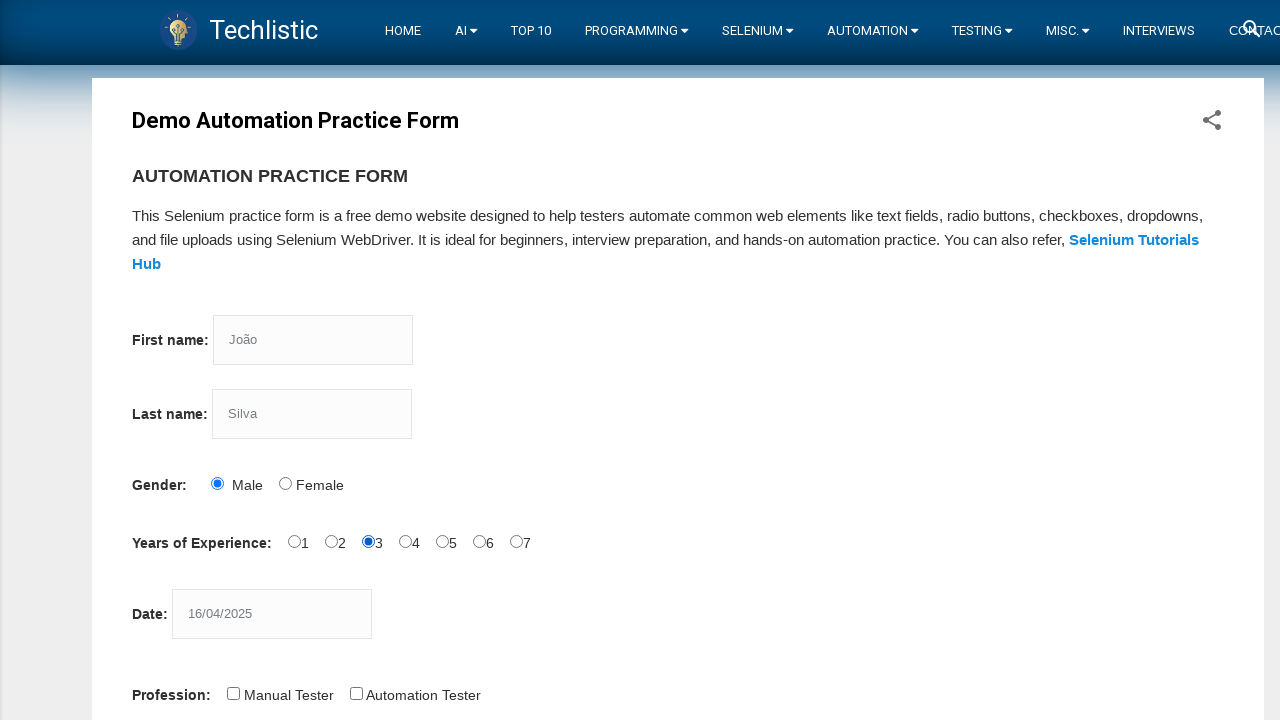

Selected Automation Tester profession checkbox at (356, 693) on input[id='profession-1']
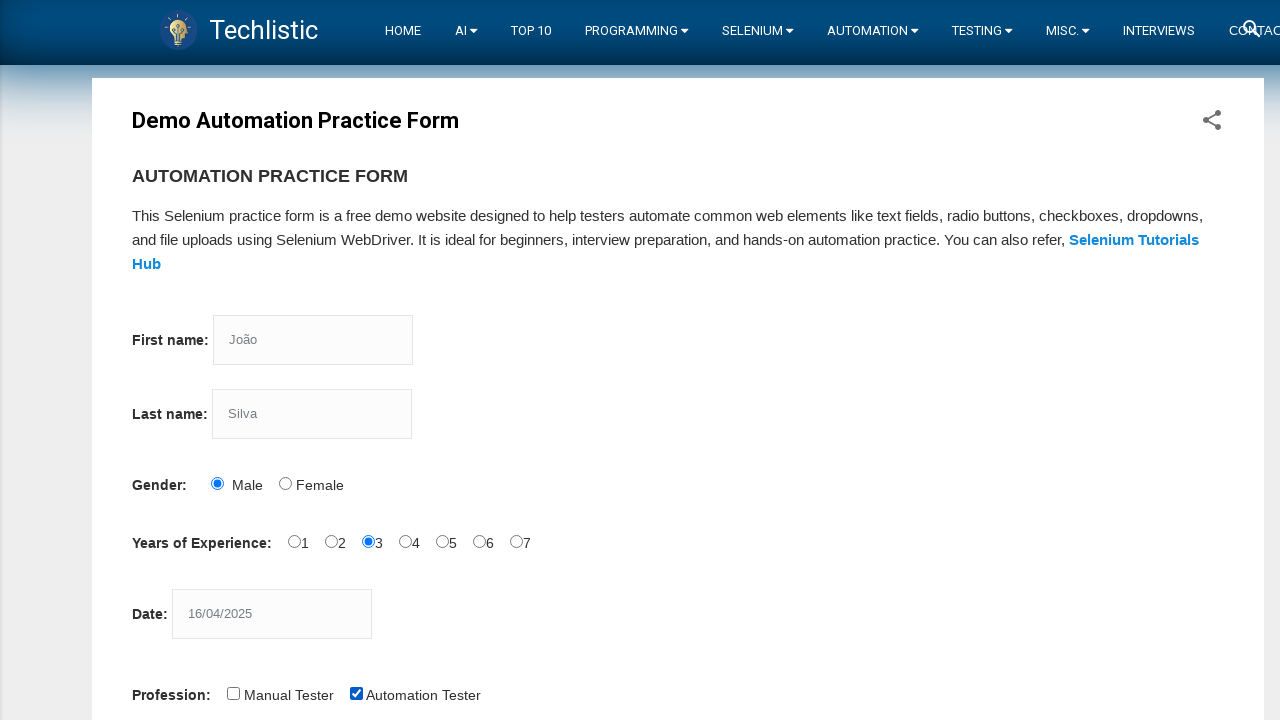

Selected Selenium Webdriver automation tool checkbox at (446, 360) on input[id='tool-2']
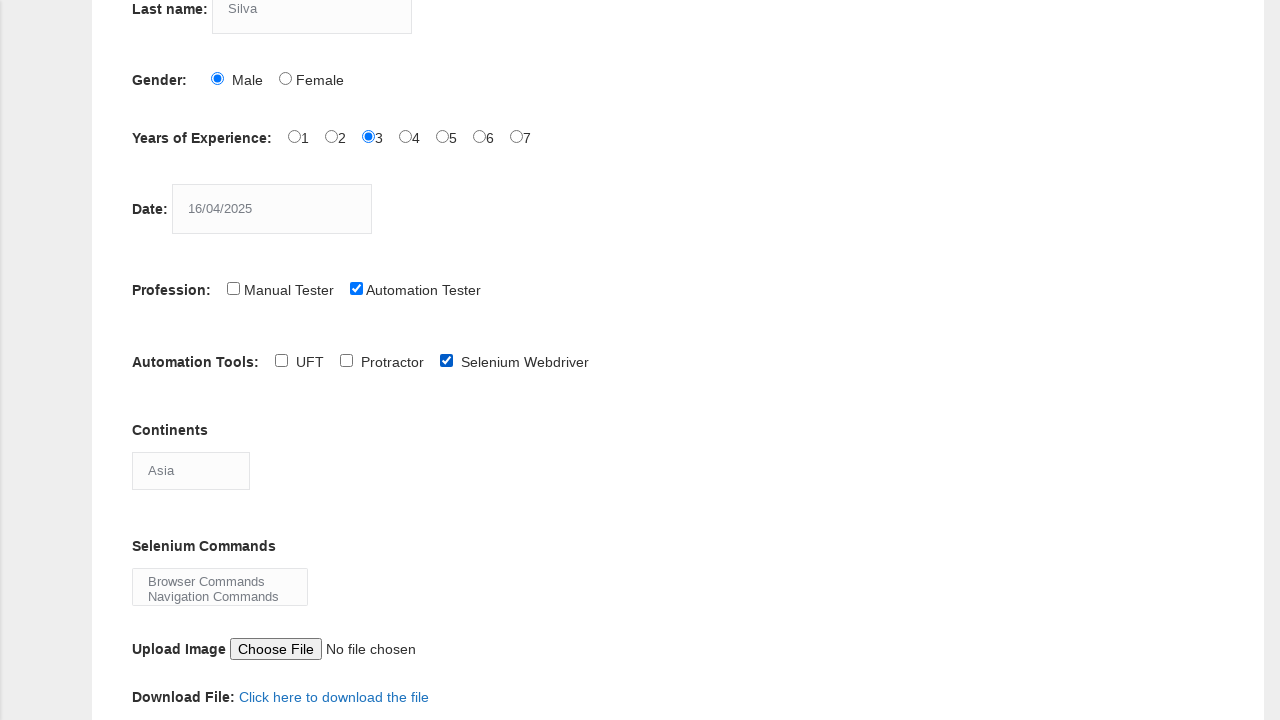

Selected Europe from continent dropdown on select[id='continents']
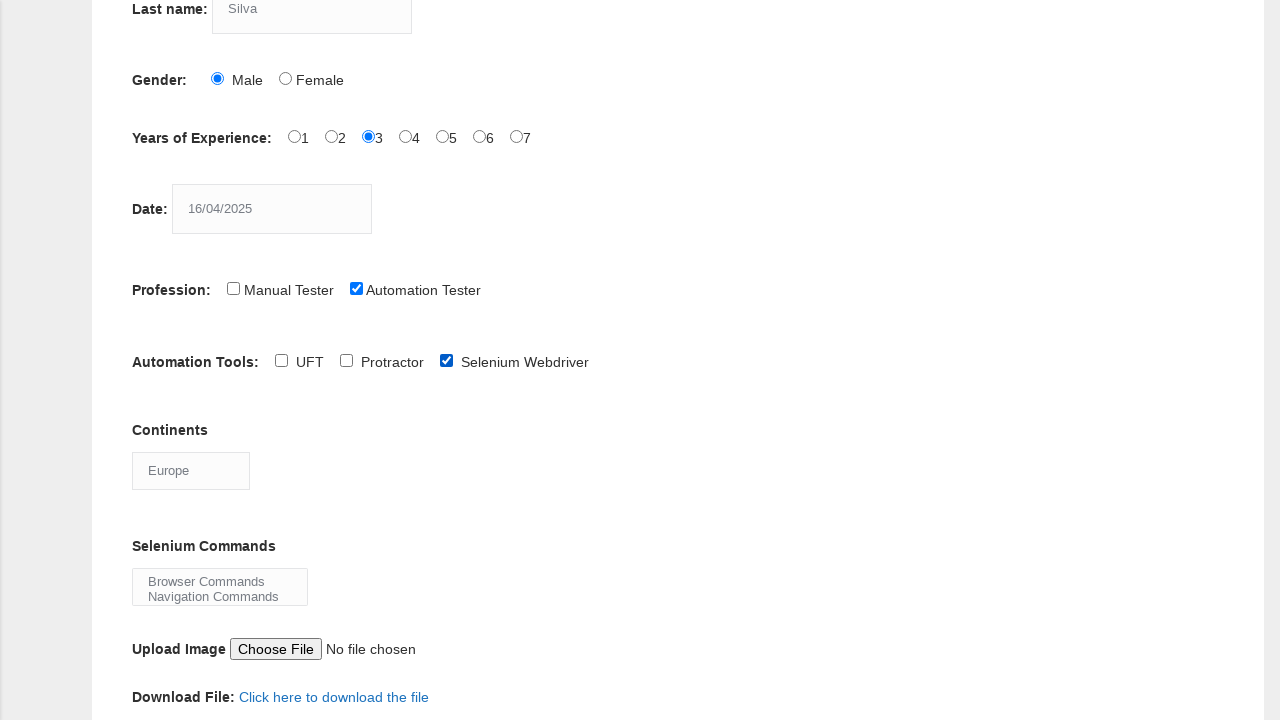

Selected Browser Commands from selenium commands dropdown on select[id='selenium_commands']
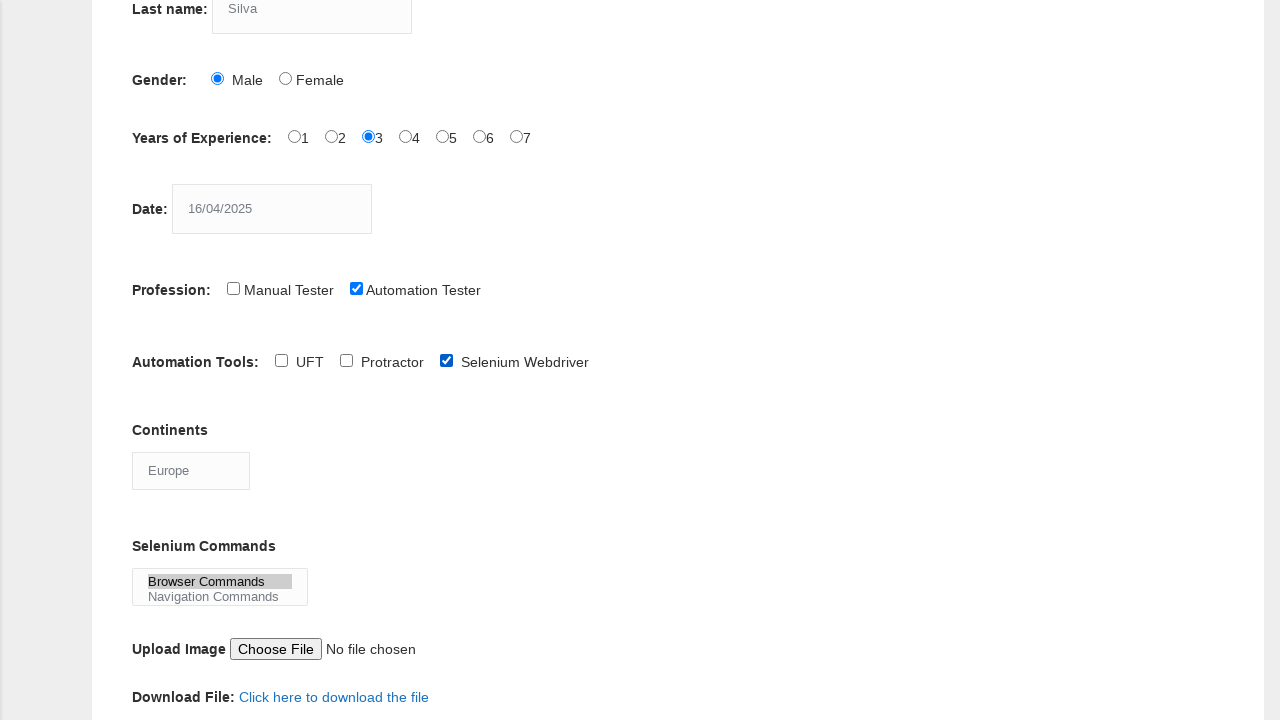

Uploaded test image file
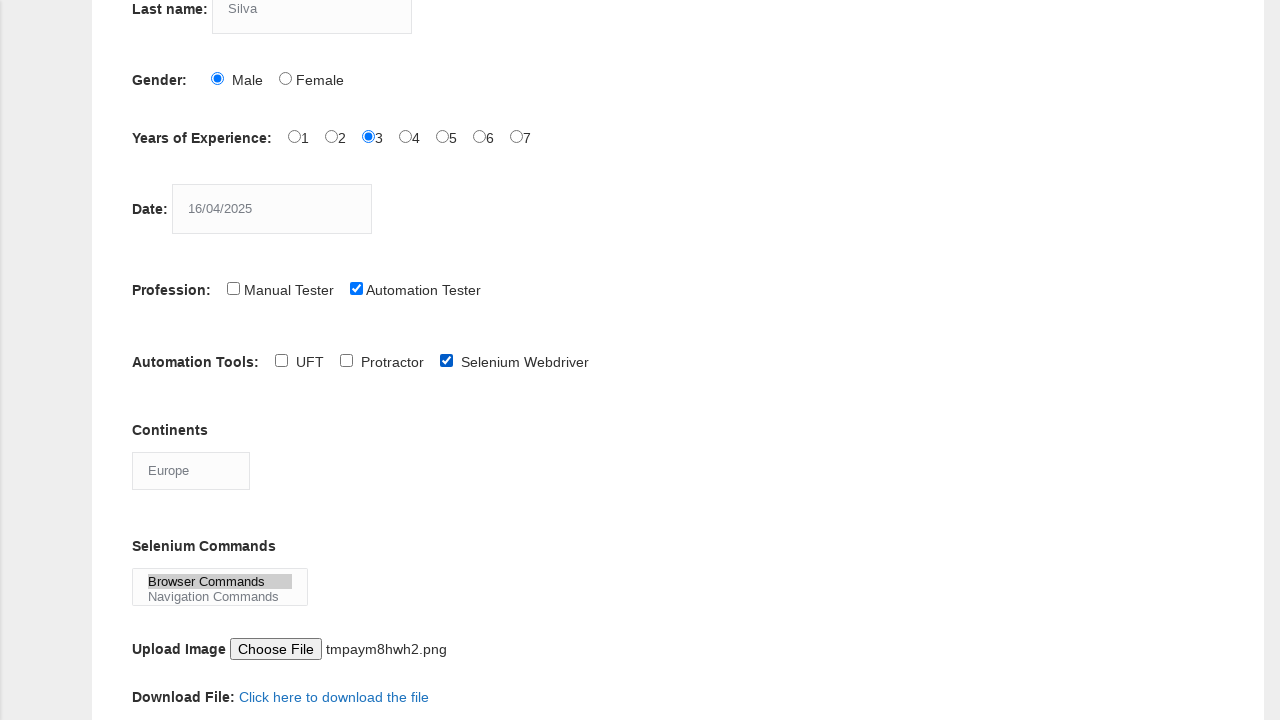

Clicked submit button to submit the practice form at (157, 360) on button[id='submit']
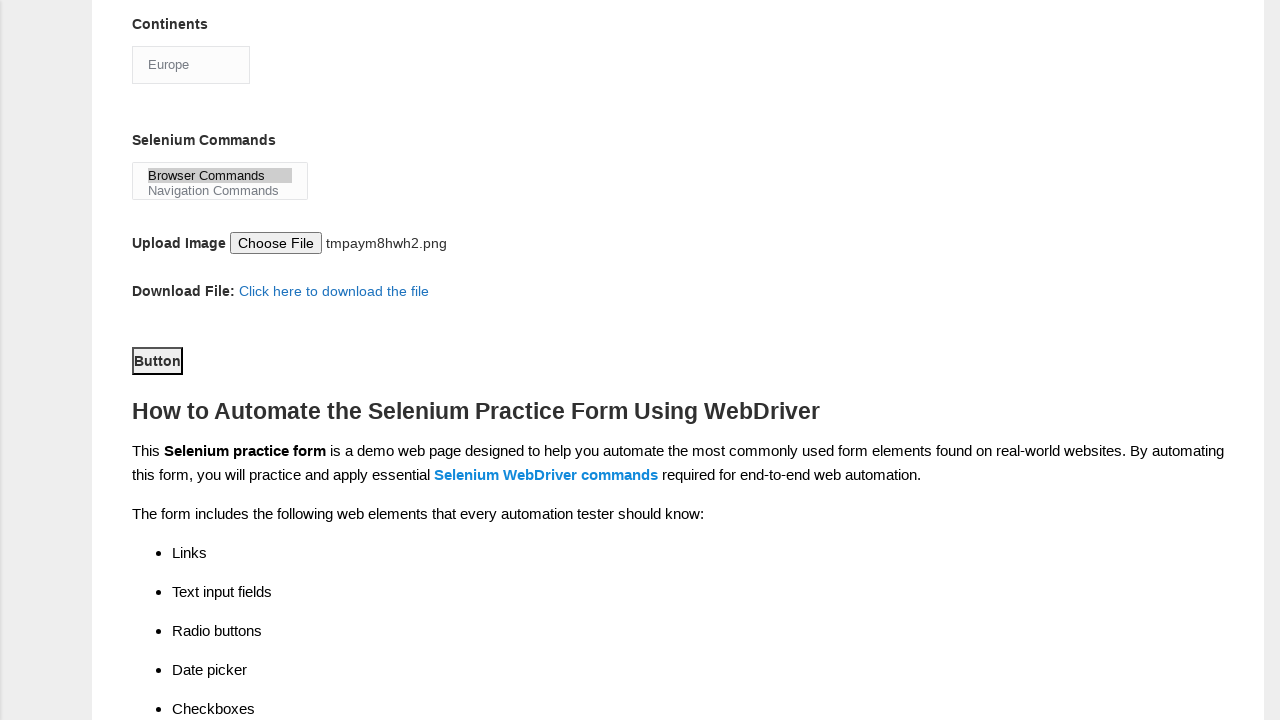

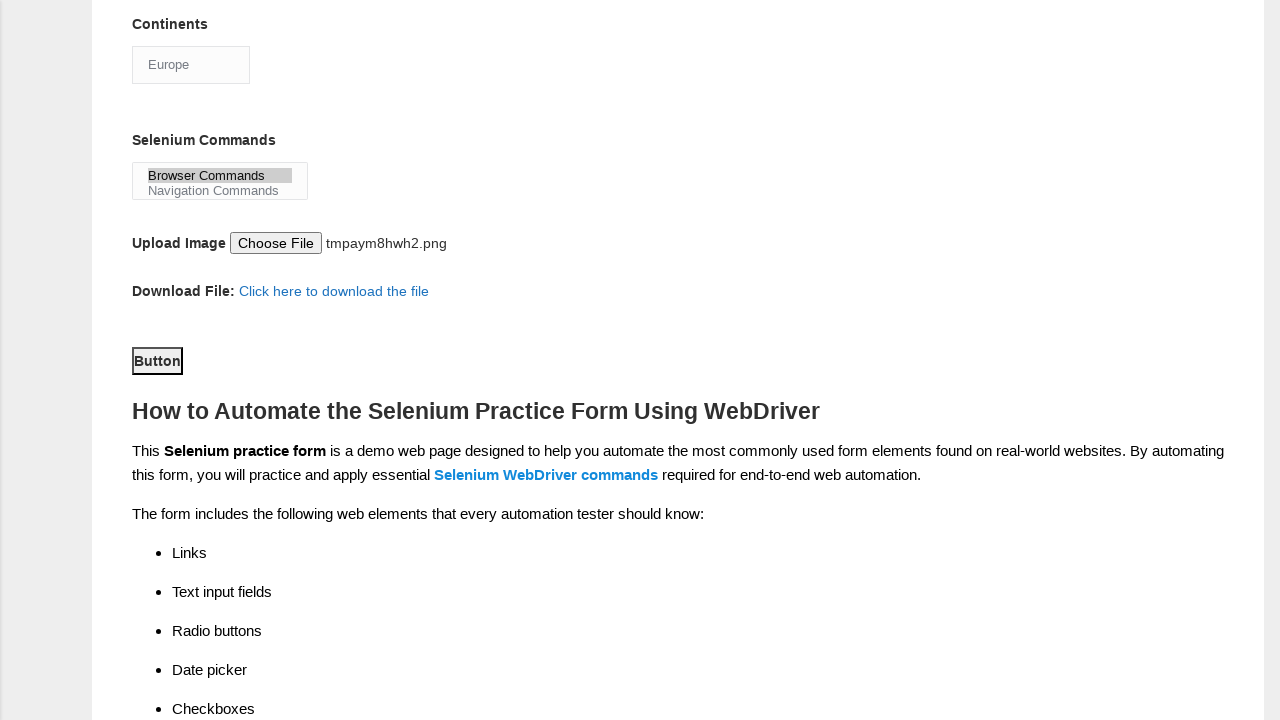